Navigates to an automation practice page and locates a button element using XPath with following-sibling axis to verify the element text is accessible

Starting URL: https://rahulshettyacademy.com/AutomationPractice/

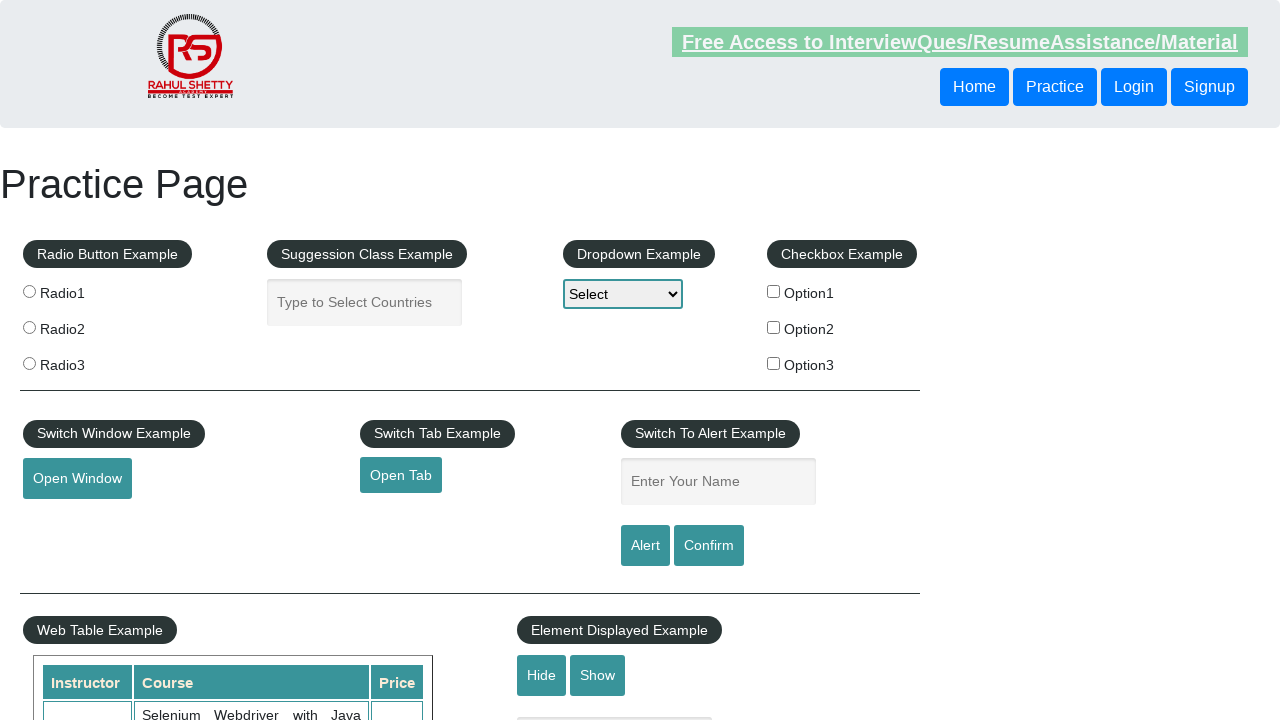

Navigated to automation practice page
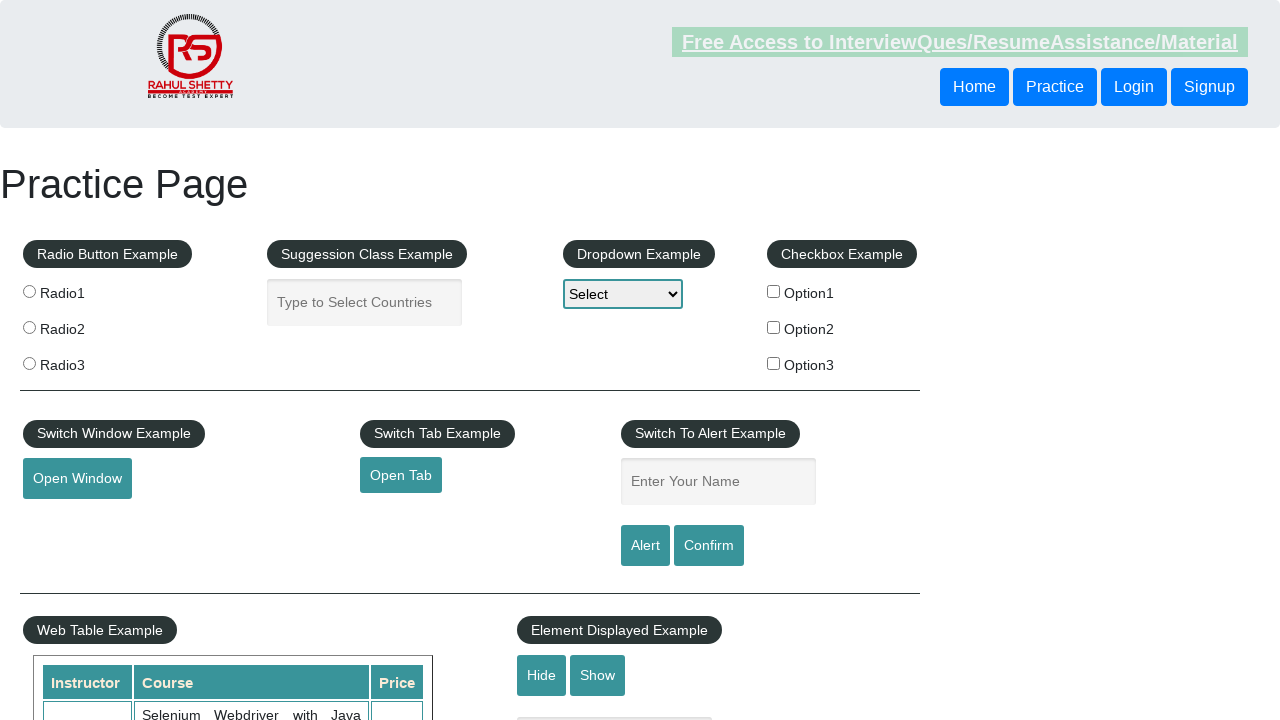

Located button element using XPath with following-sibling axis
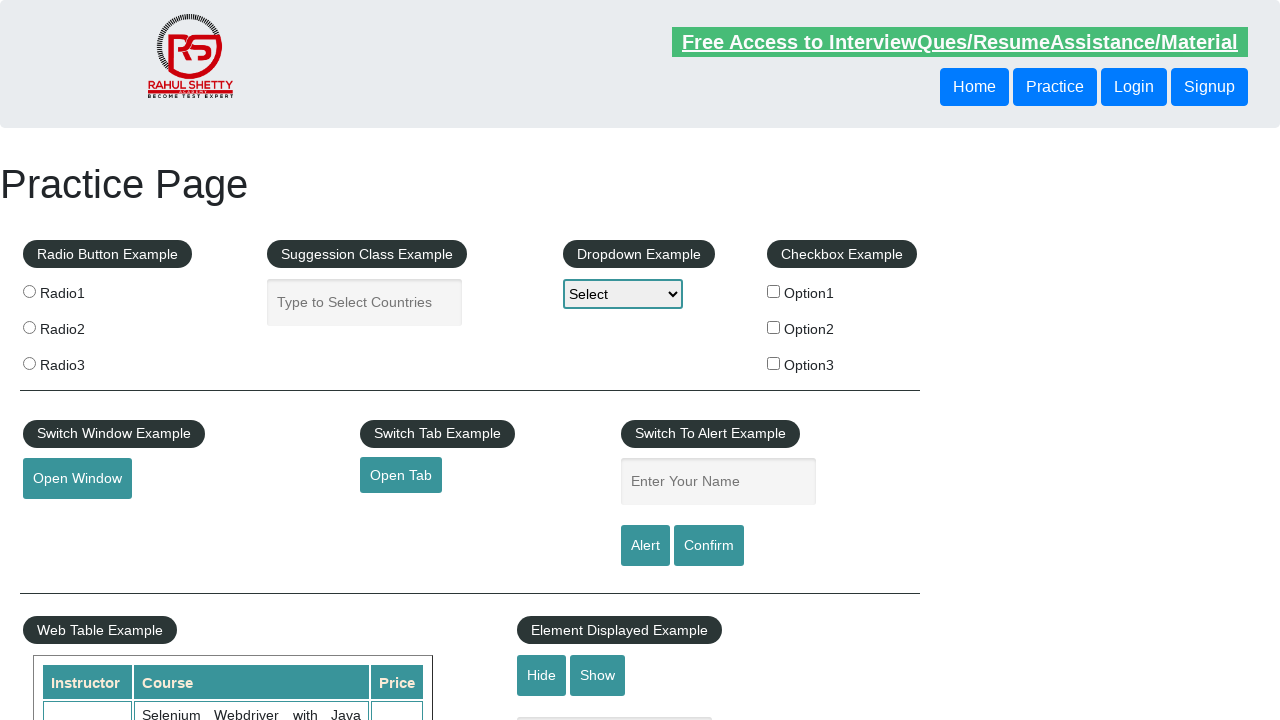

Button became visible
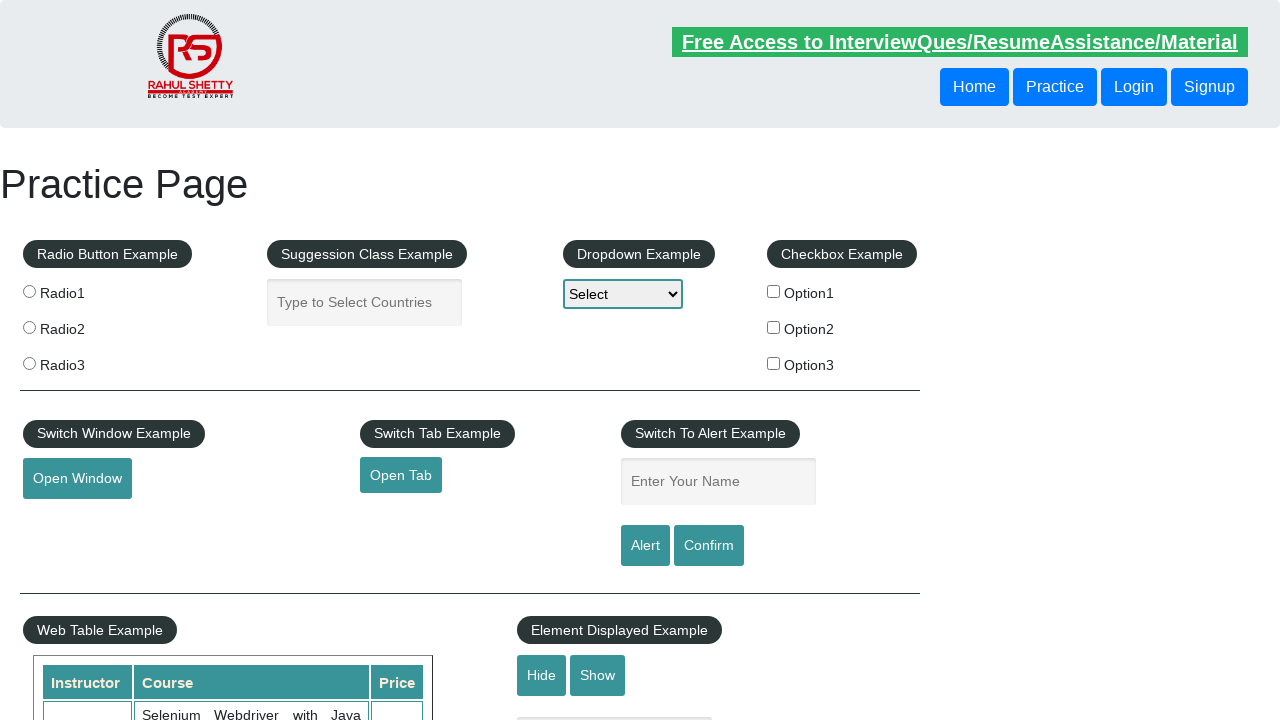

Retrieved button text content: 'Signup'
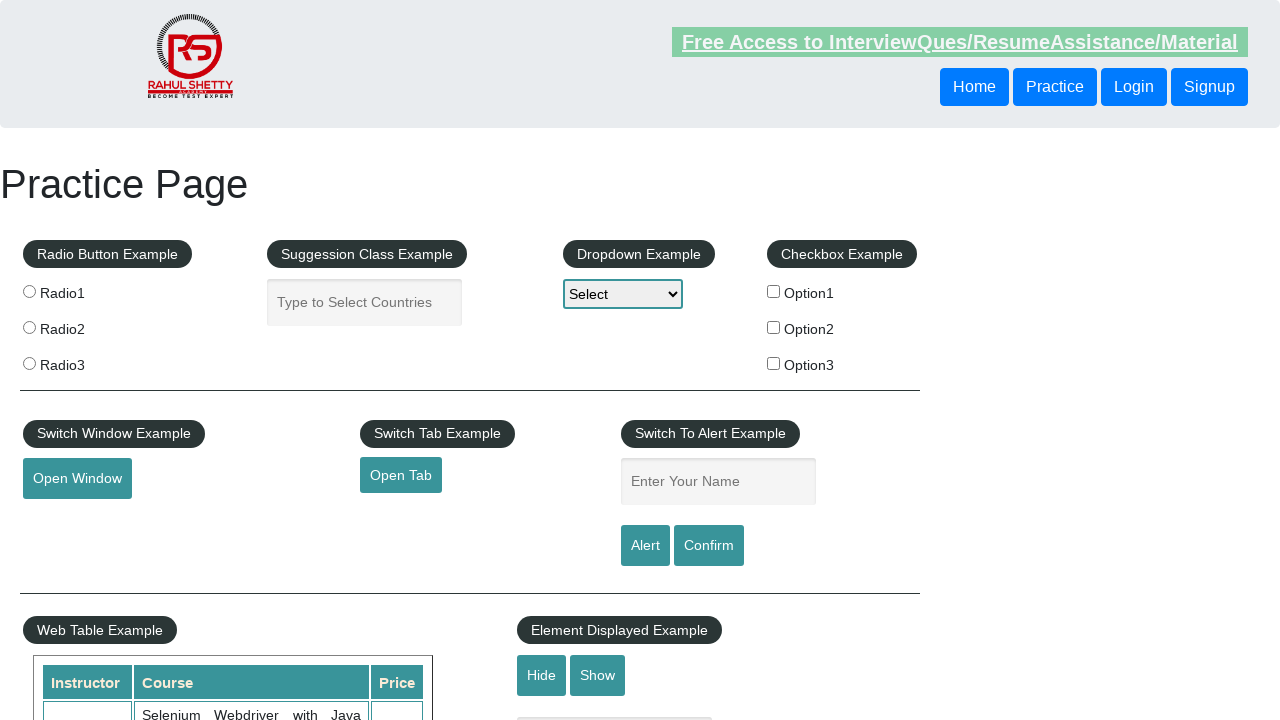

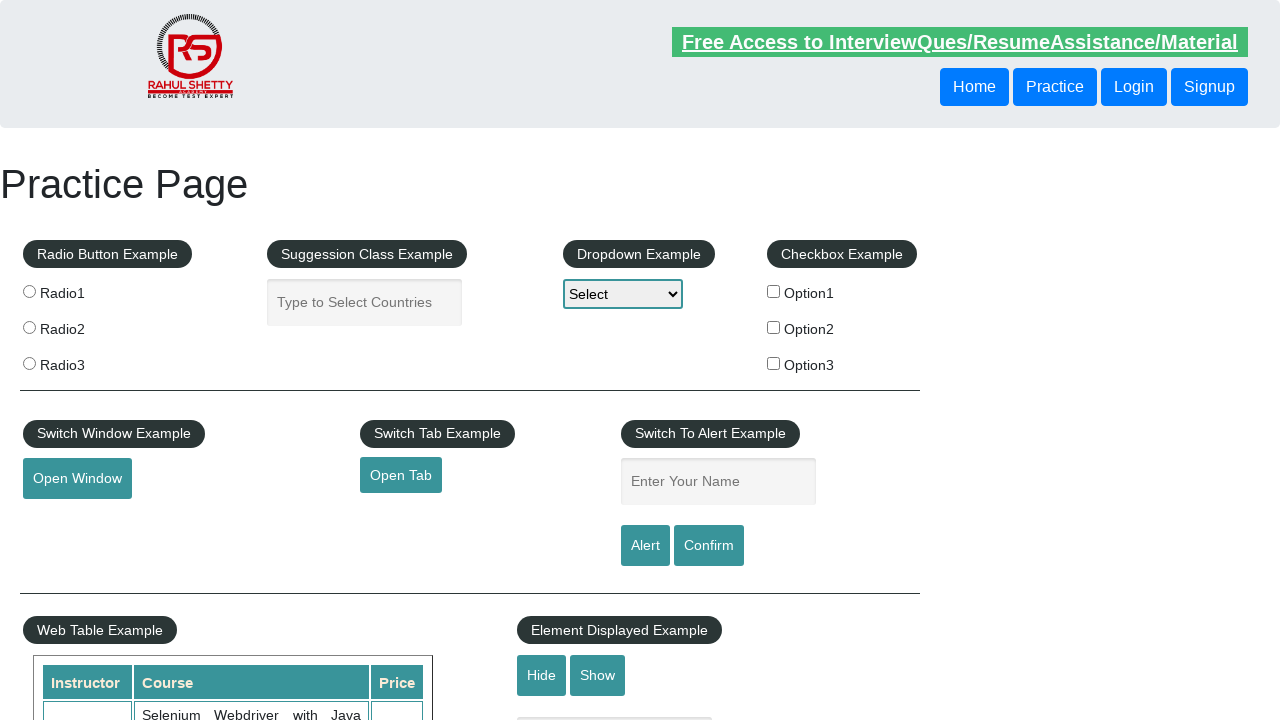